Tests opening a new browser window by clicking the "New Window" button and verifying the sample page content displays correctly in the new window.

Starting URL: https://demoqa.com/browser-windows

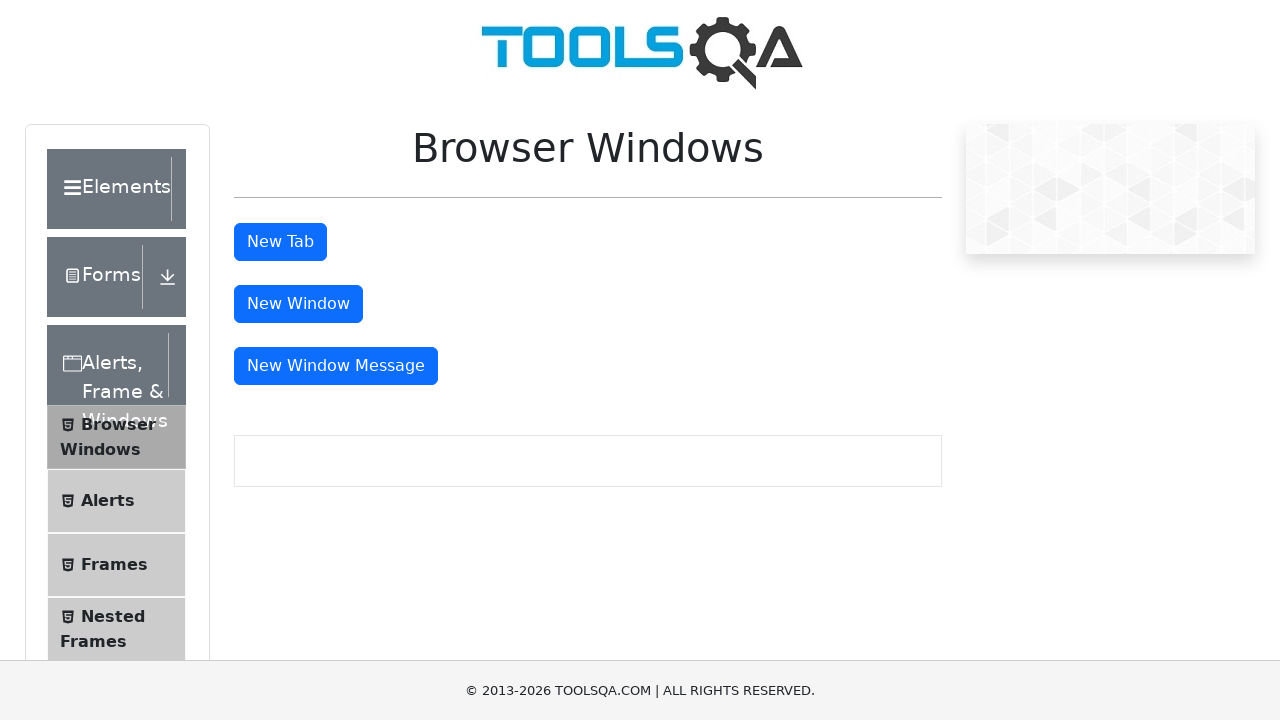

Waited for New Window button to be visible
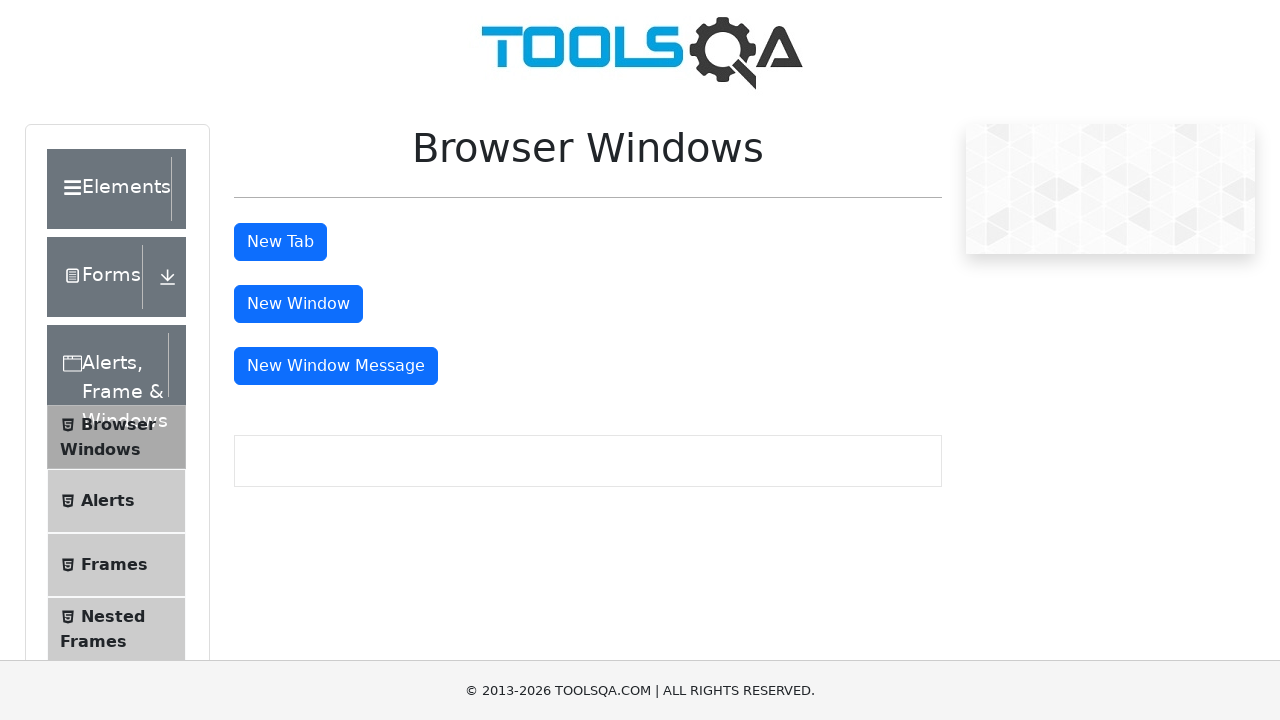

Clicked New Window button and intercepted new page at (298, 304) on #windowButton
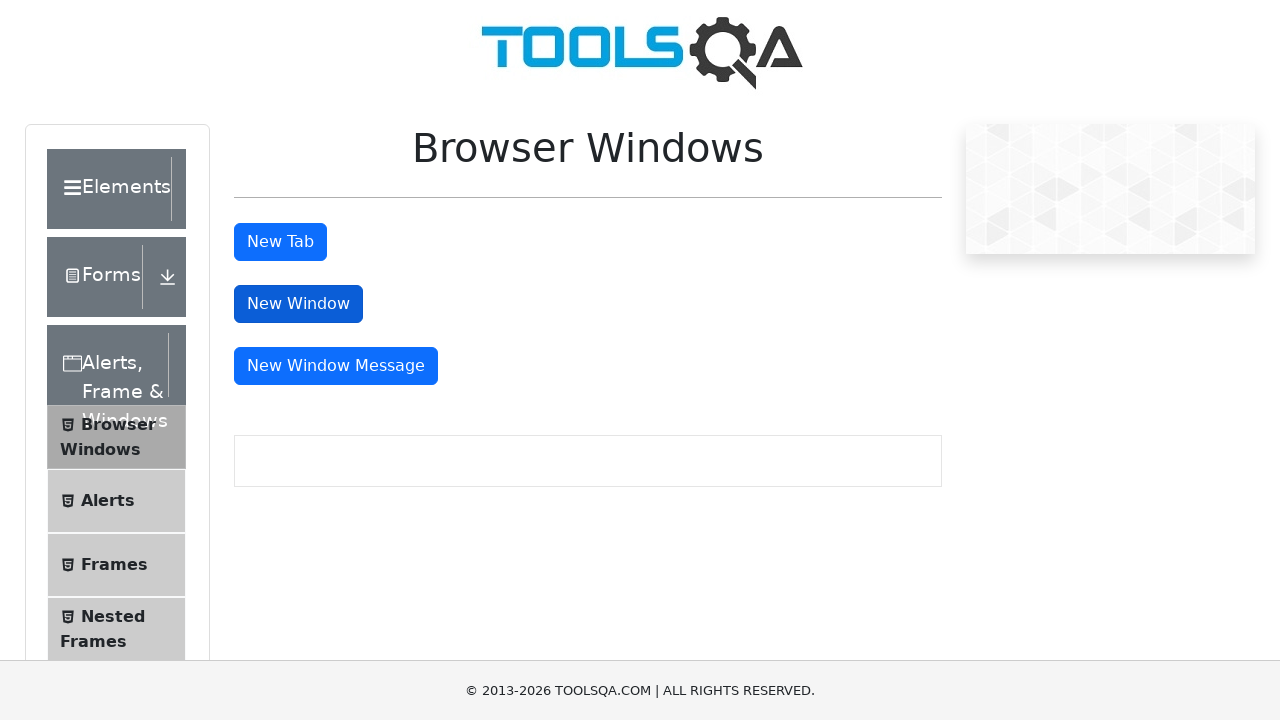

Retrieved new page object from context
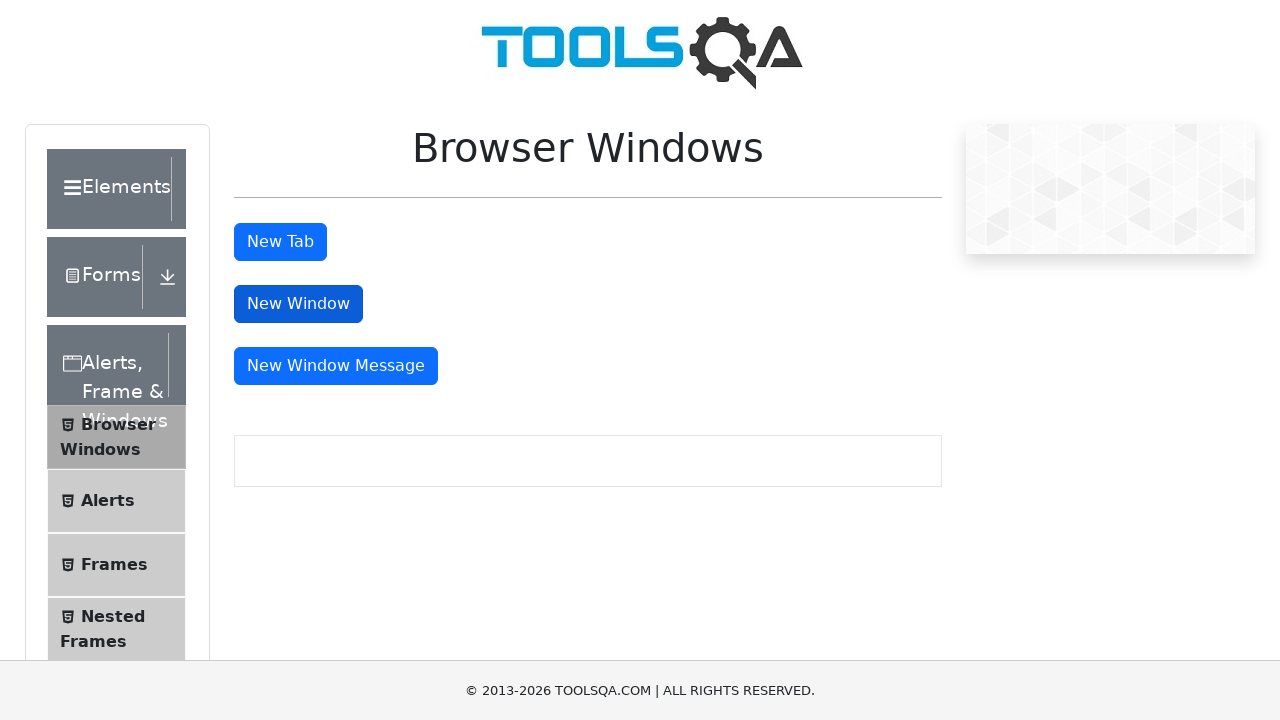

New page DOM content loaded
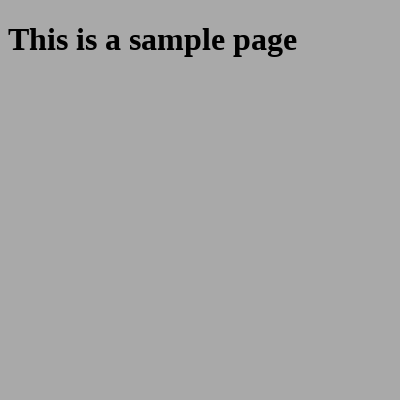

Waited for sample heading element to be visible
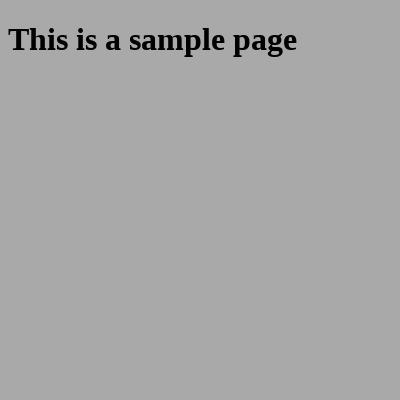

Retrieved sample heading text: 'This is a sample page'
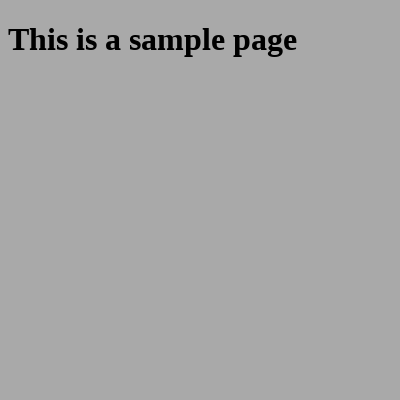

Assertion passed: sample heading text is correct
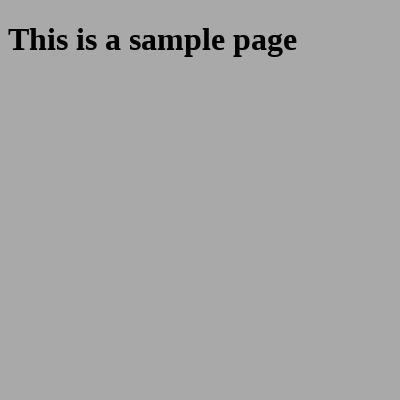

Closed the new window
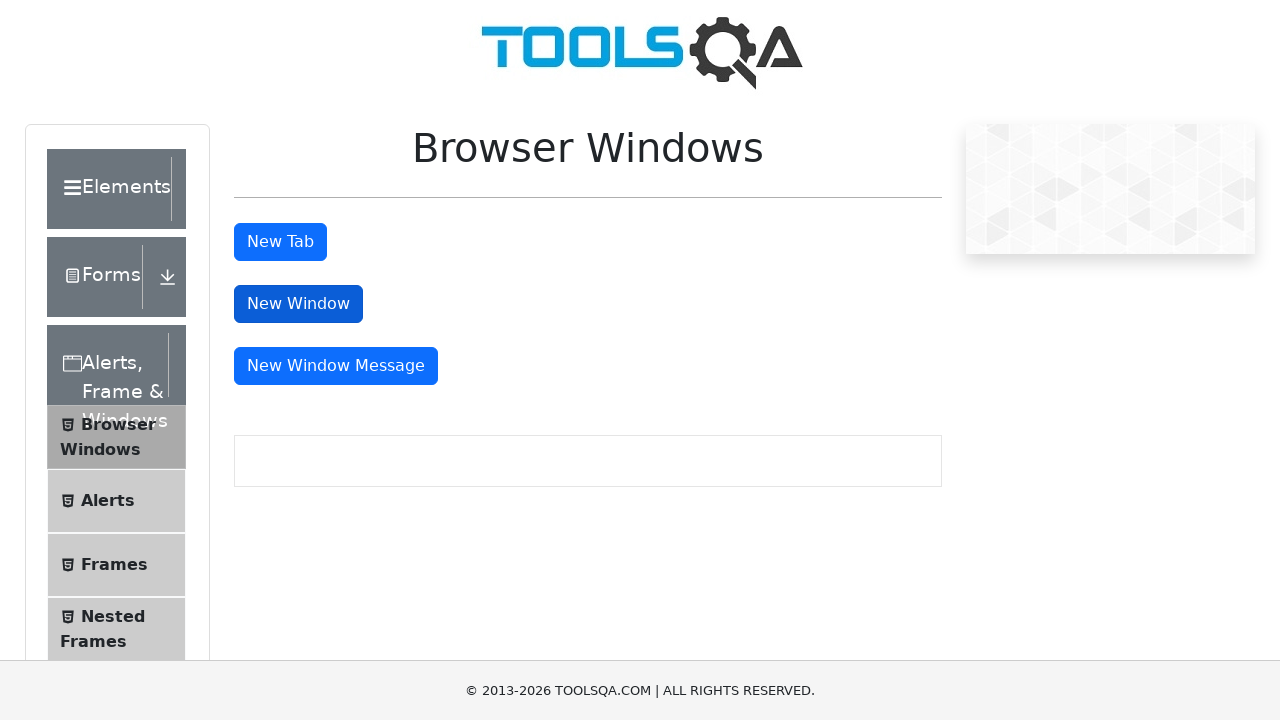

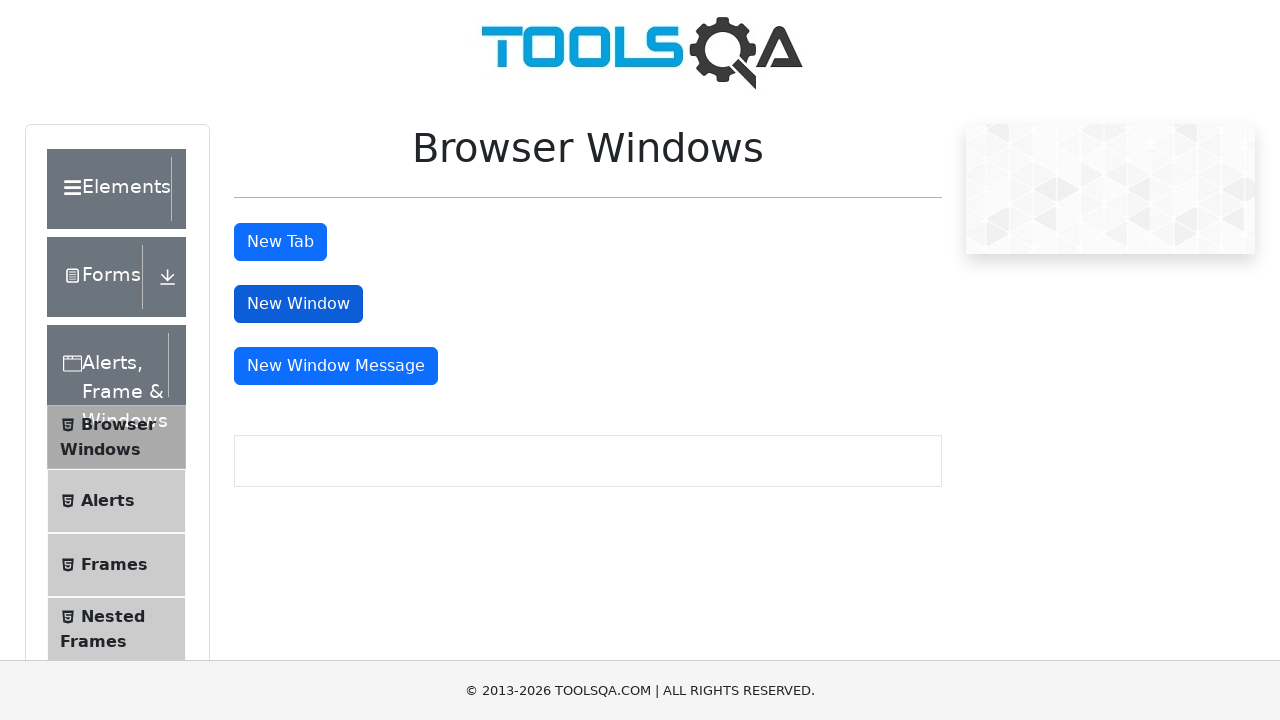